Navigates to the Klinky project page and waits for it to load

Starting URL: https://klinky.link

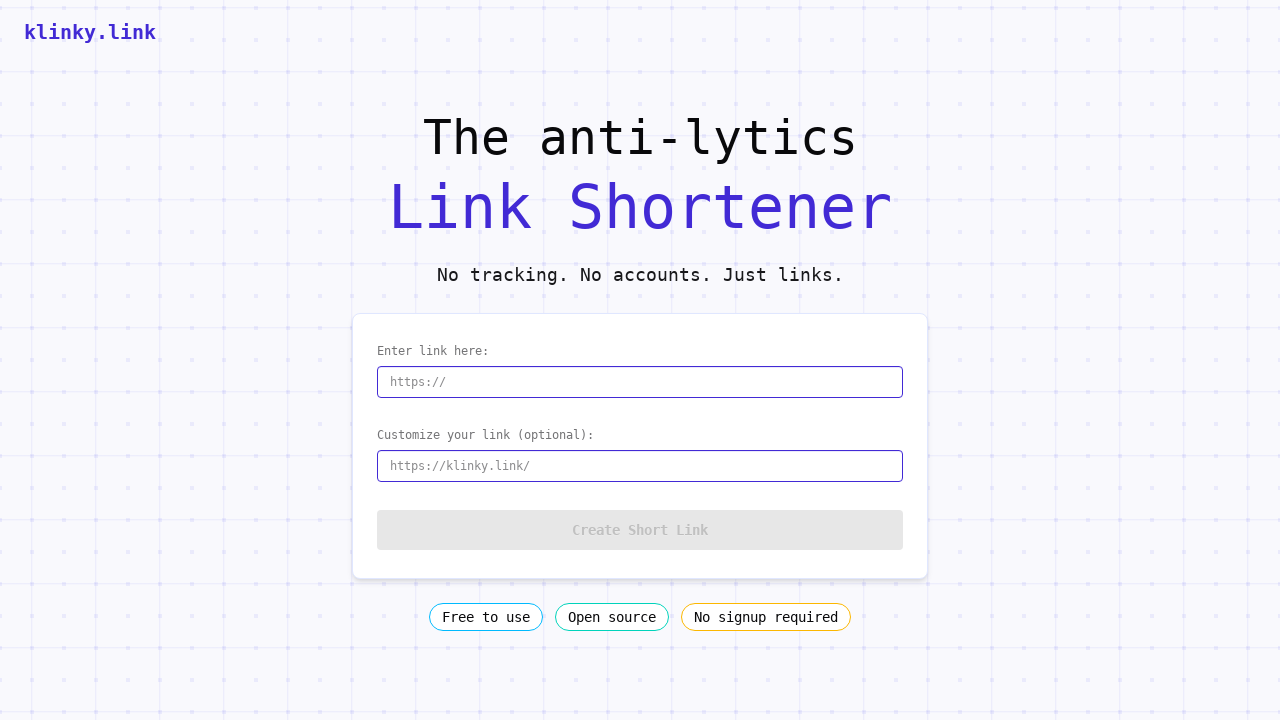

Set viewport size to 1440x1000
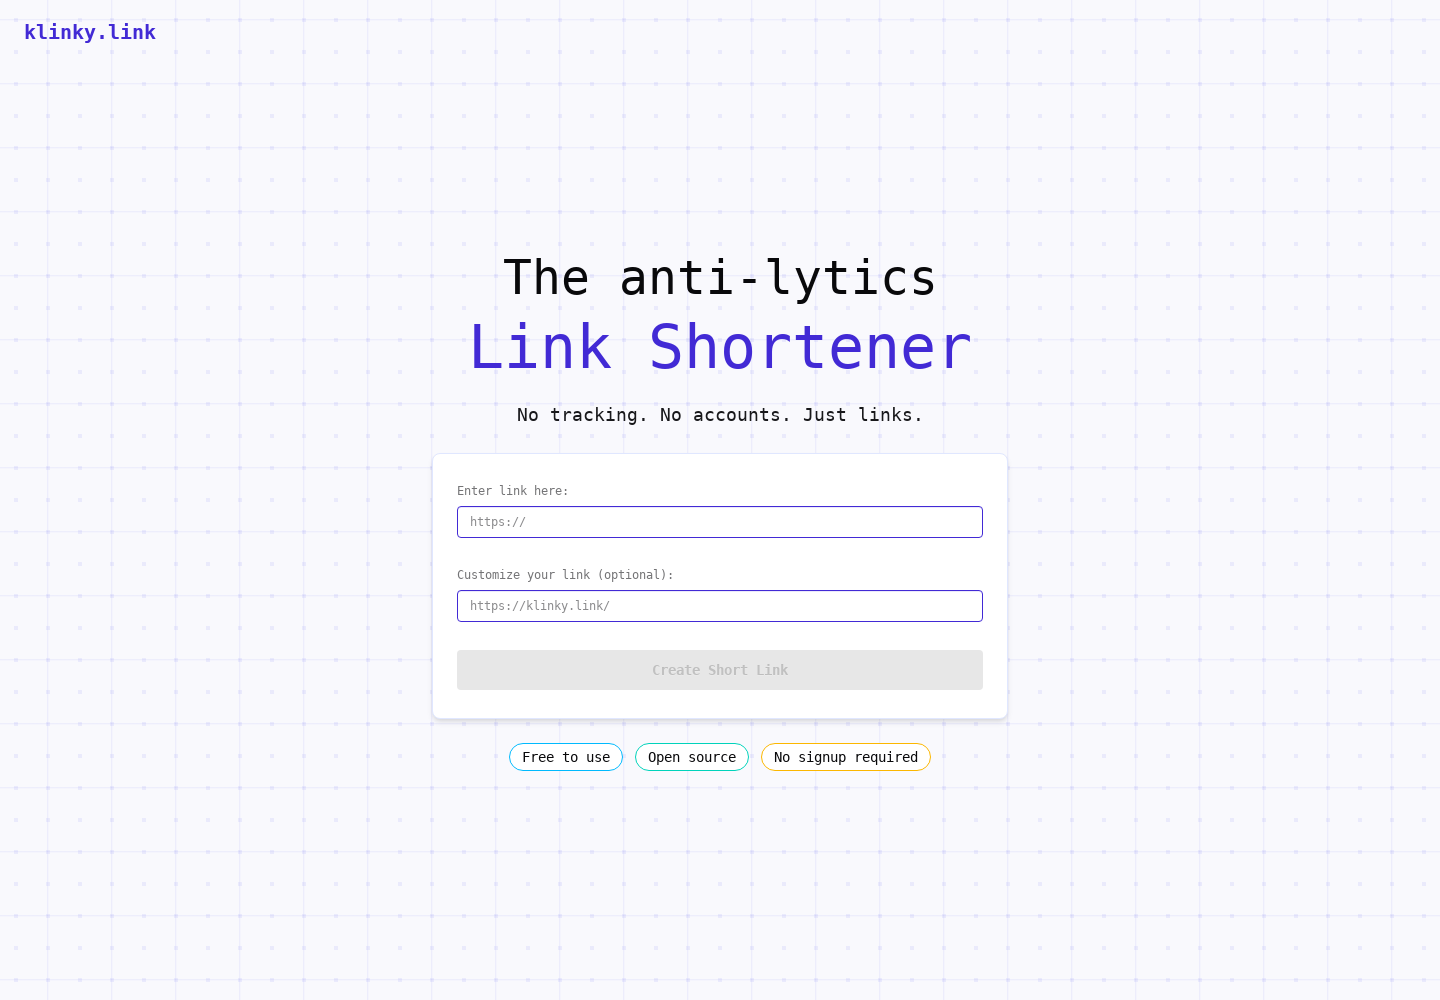

Waited 2 seconds for Klinky project page to fully render
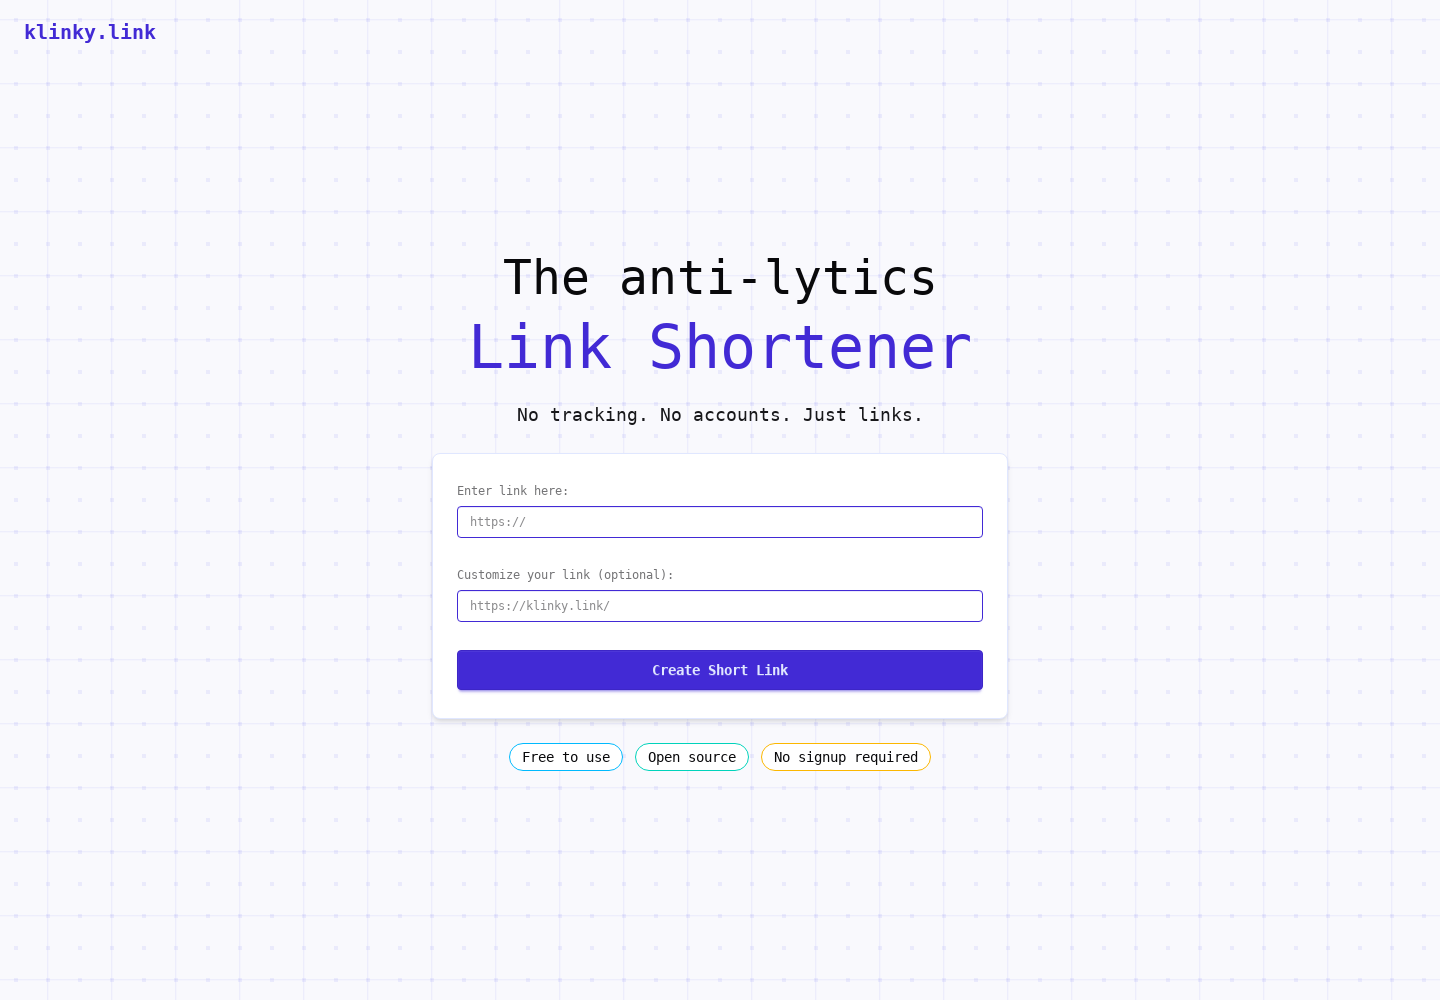

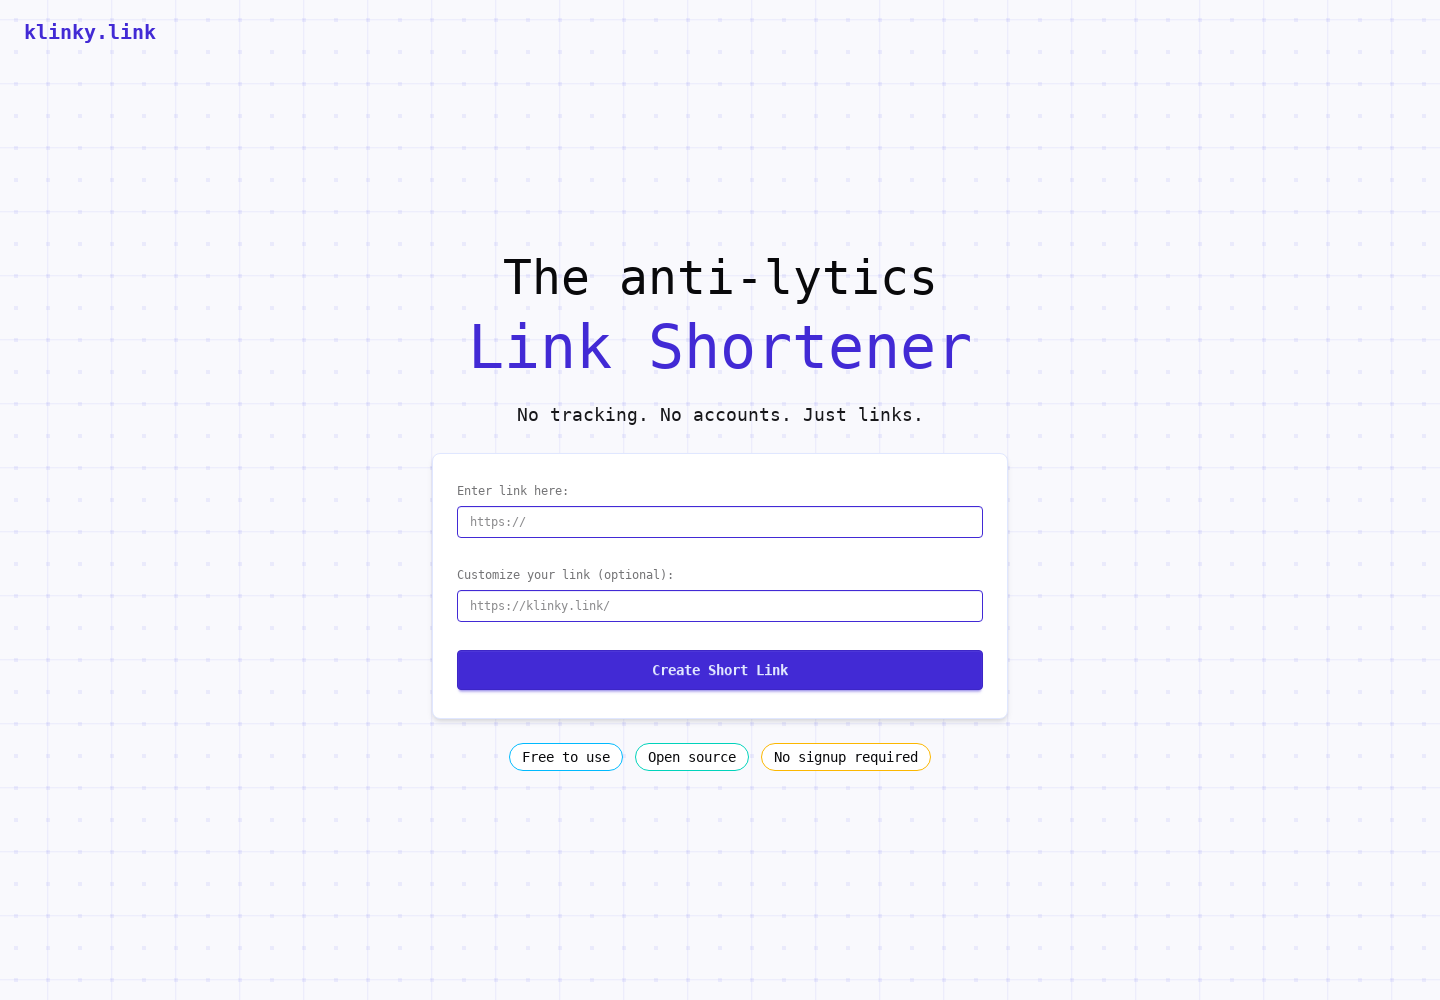